Tests stock search functionality by searching for stocks containing "通讯" and "软件" in their names and verifying results are displayed

Starting URL: https://www.byhy.net/cdn2/files/selenium/stock1.html

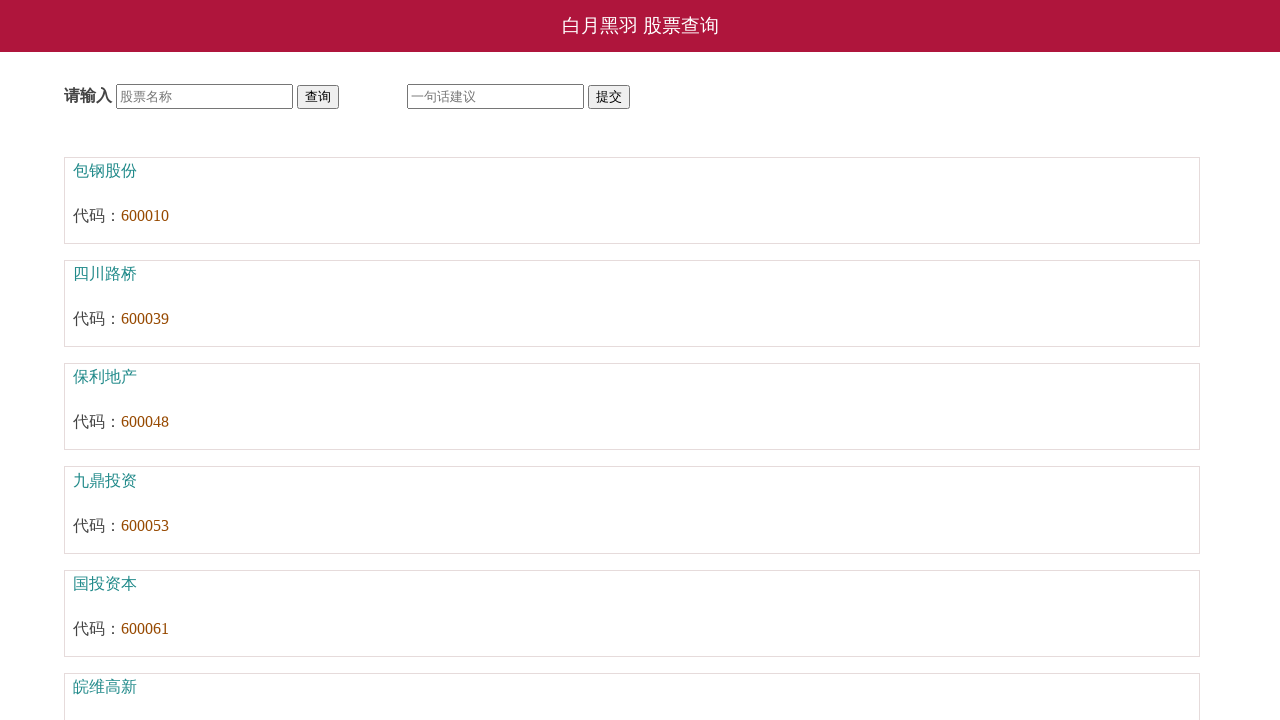

Filled search field with '通讯' on #kw
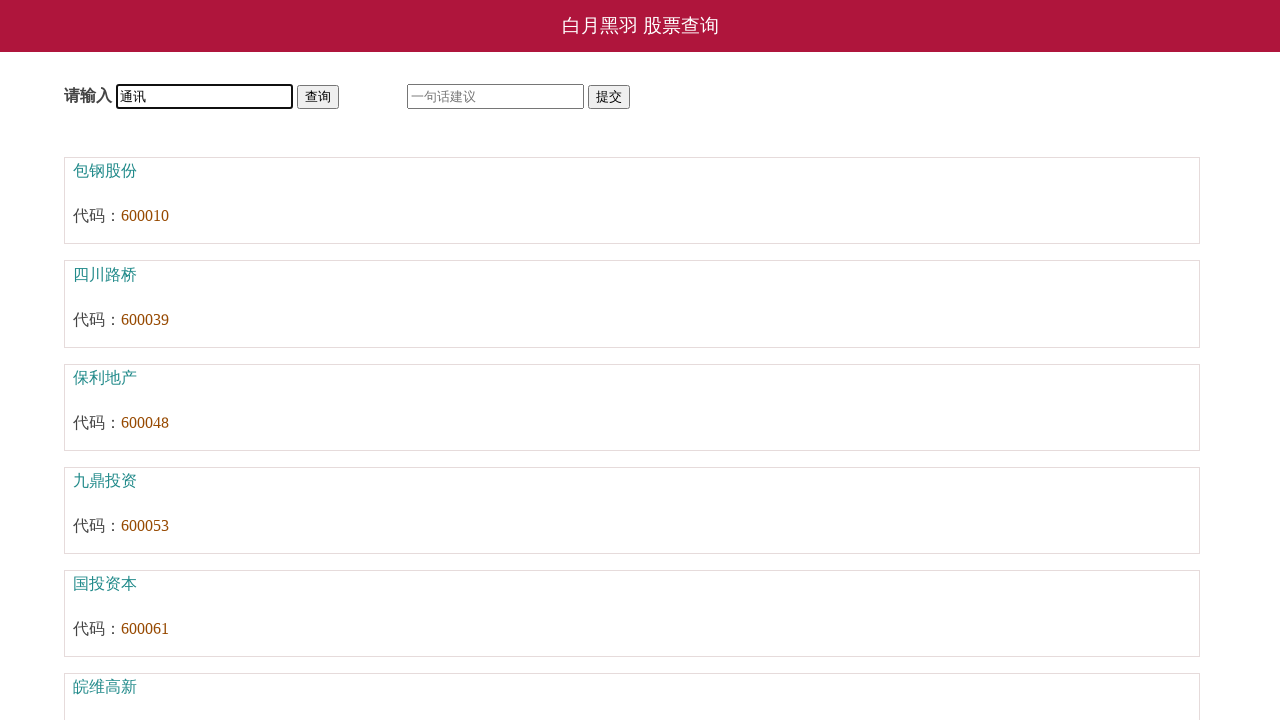

Clicked search button to search for '通讯' at (318, 97) on #go
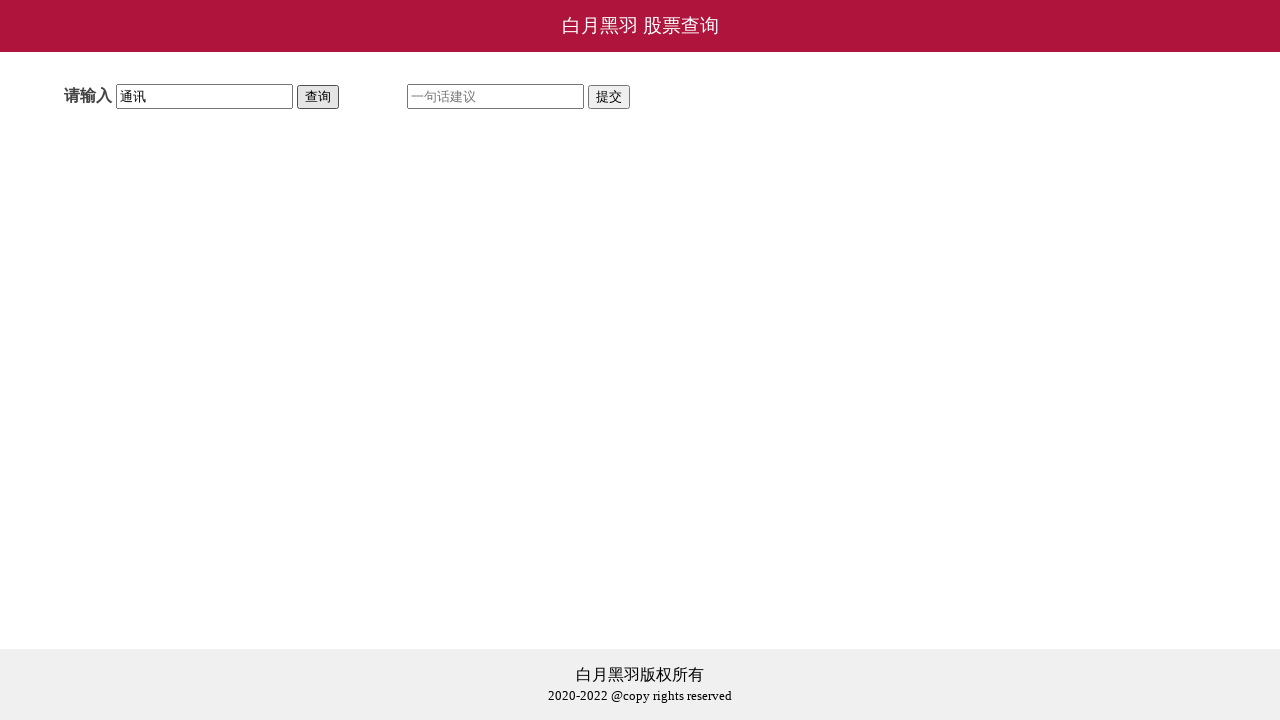

Waited 1 second for results to load
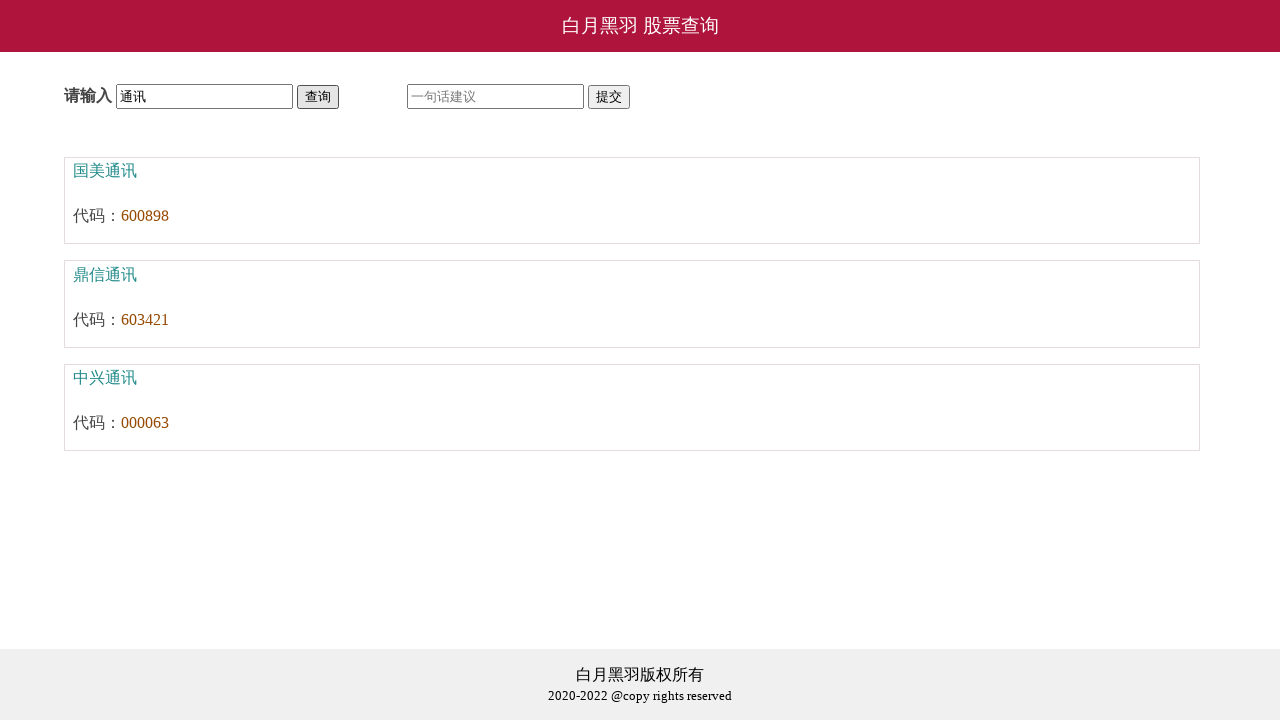

Verified result items are displayed for '通讯' search
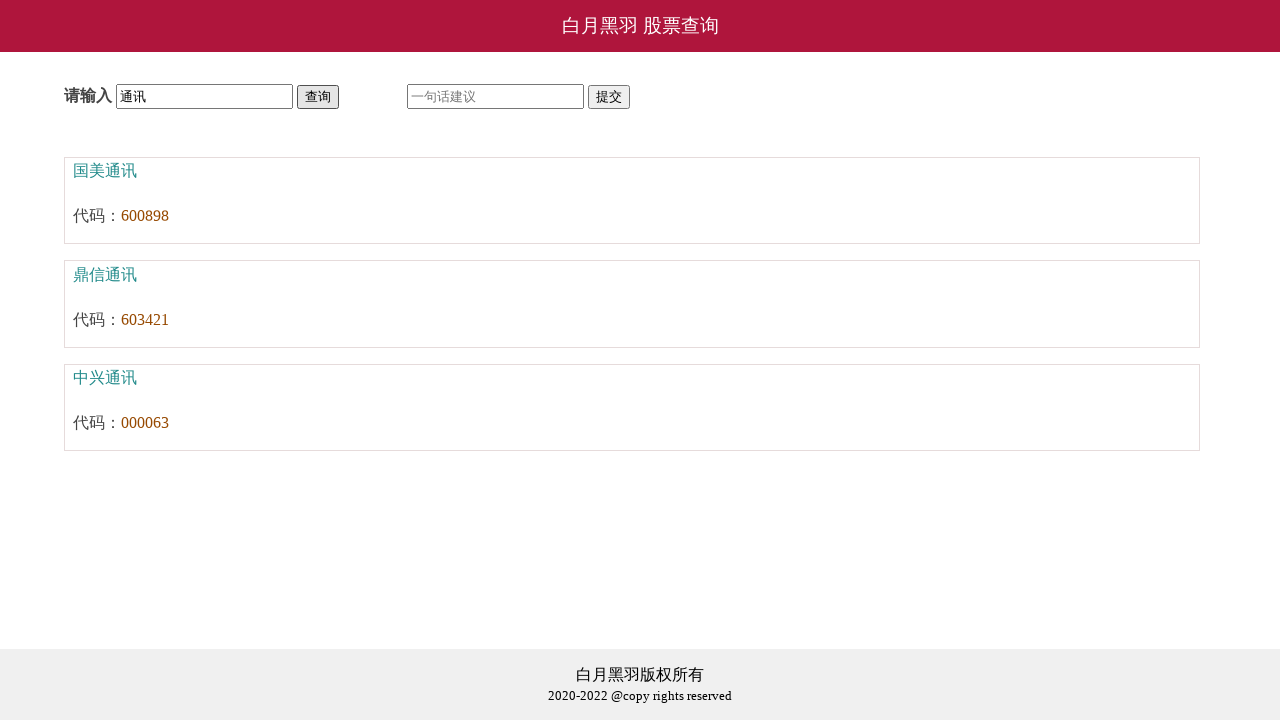

Filled search field with '软件' on #kw
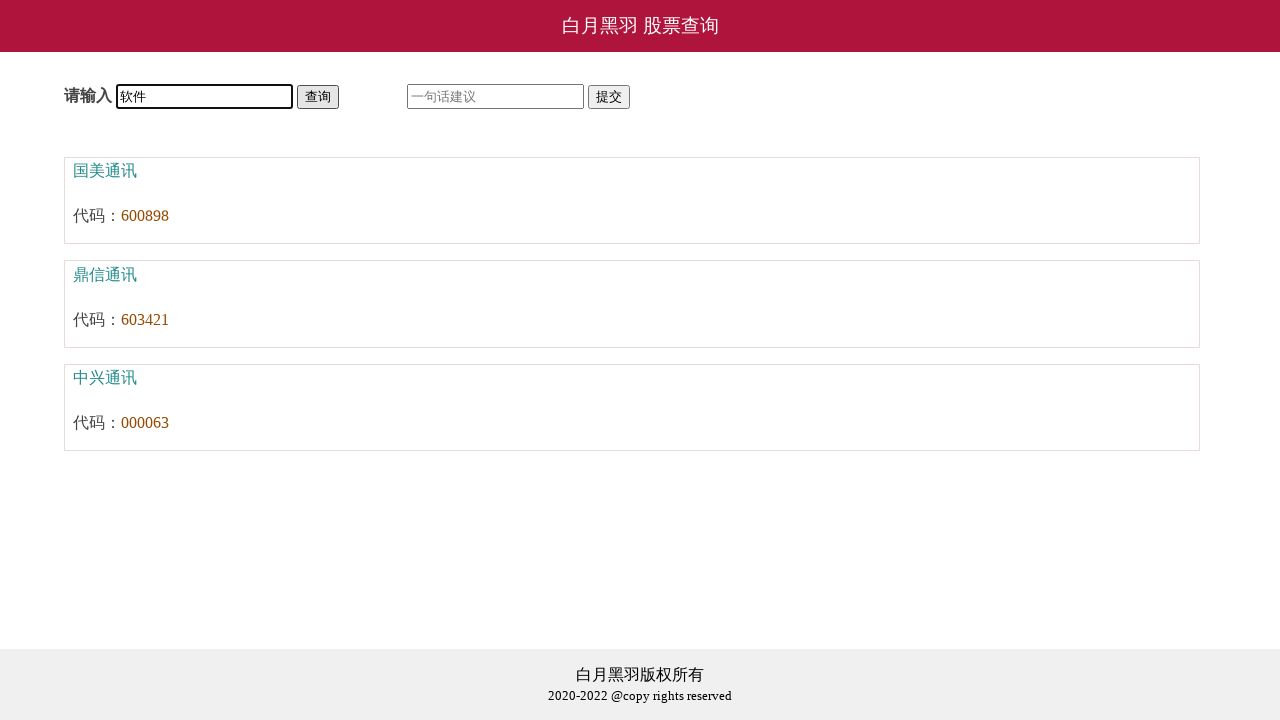

Clicked search button to search for '软件' at (318, 97) on #go
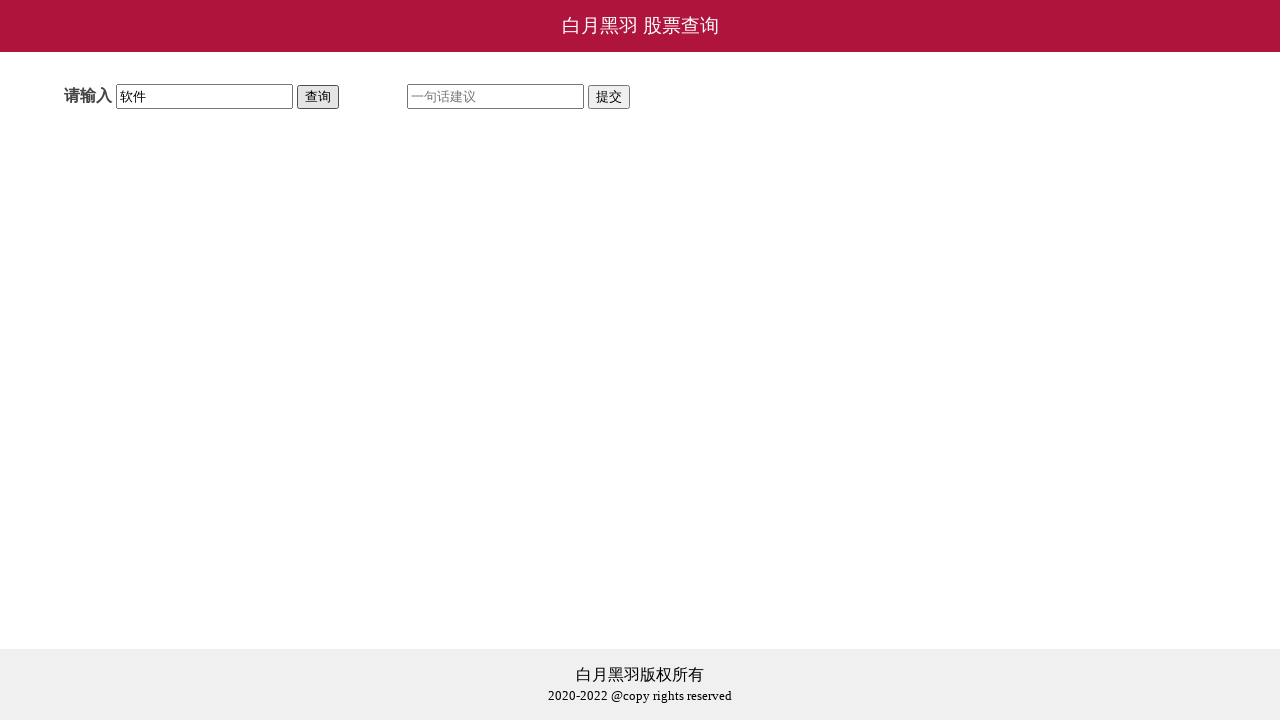

Waited 1 second for results to load
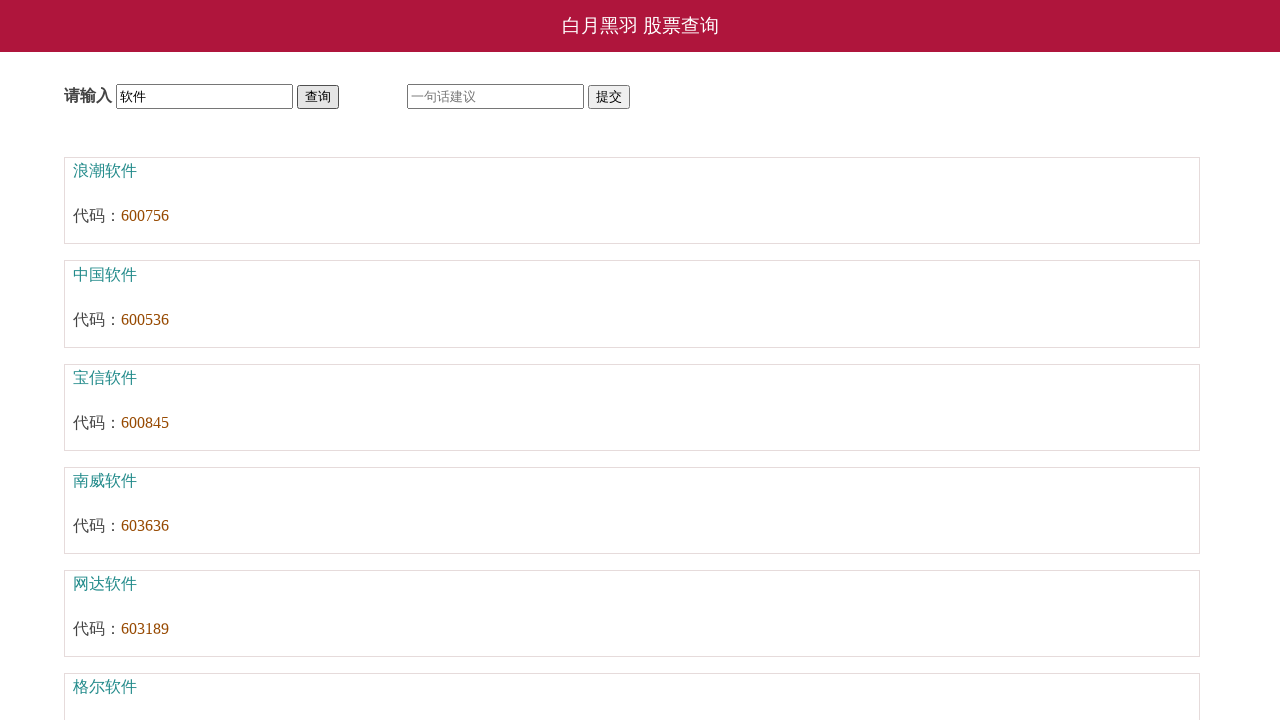

Verified result items are displayed for '软件' search
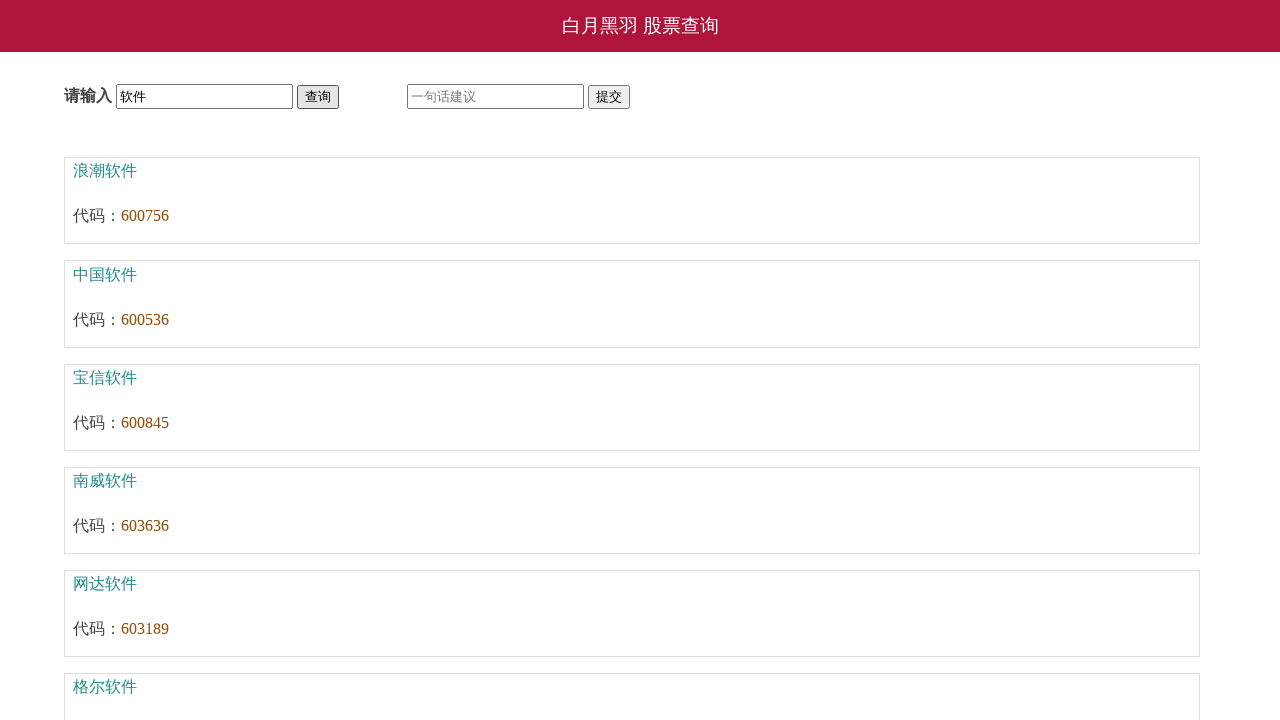

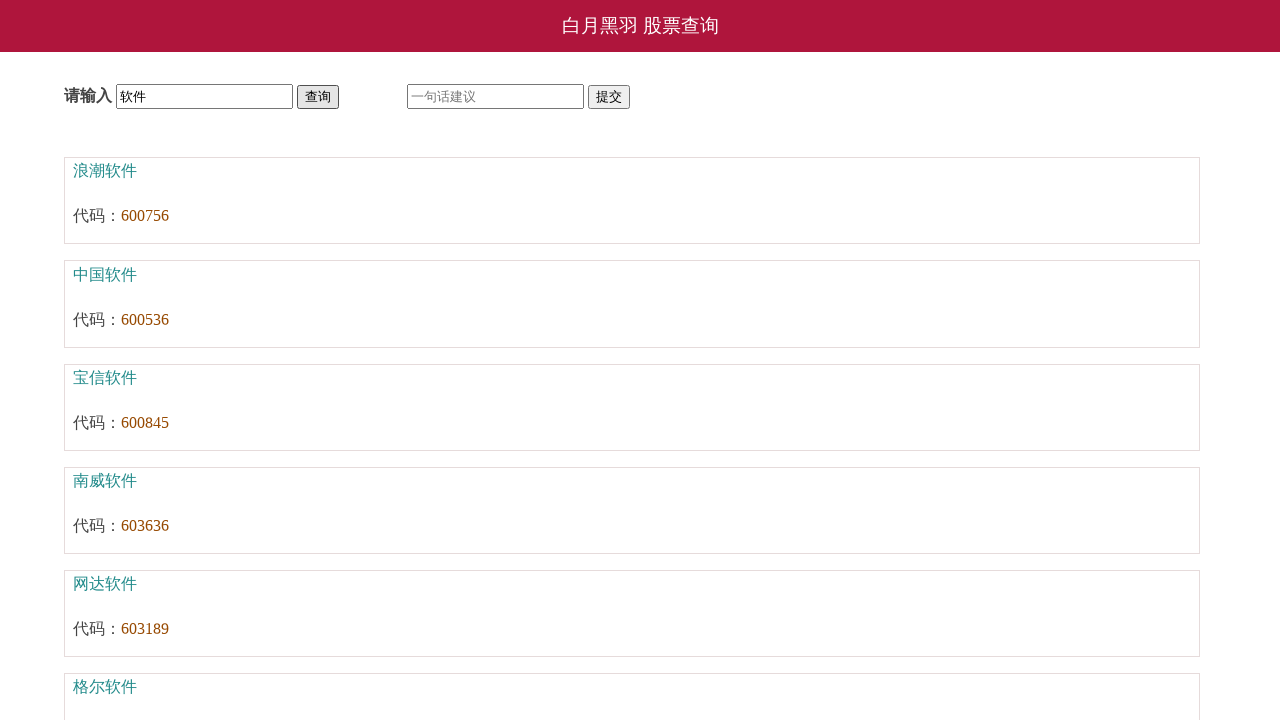